Tests waiting for lazy-loaded images by waiting for the third image to load and extracting its src attribute

Starting URL: https://bonigarcia.dev/selenium-webdriver-java/loading-images.html

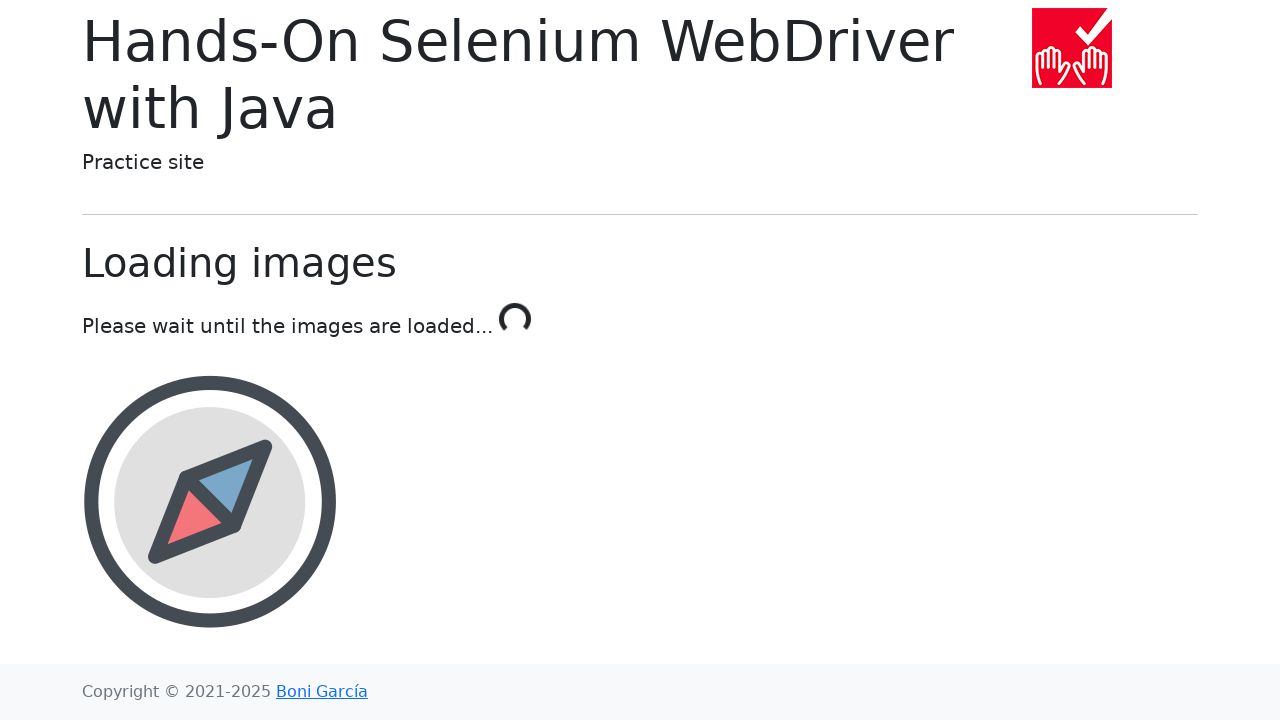

Waited for third image (#award) to load within 30 second timeout
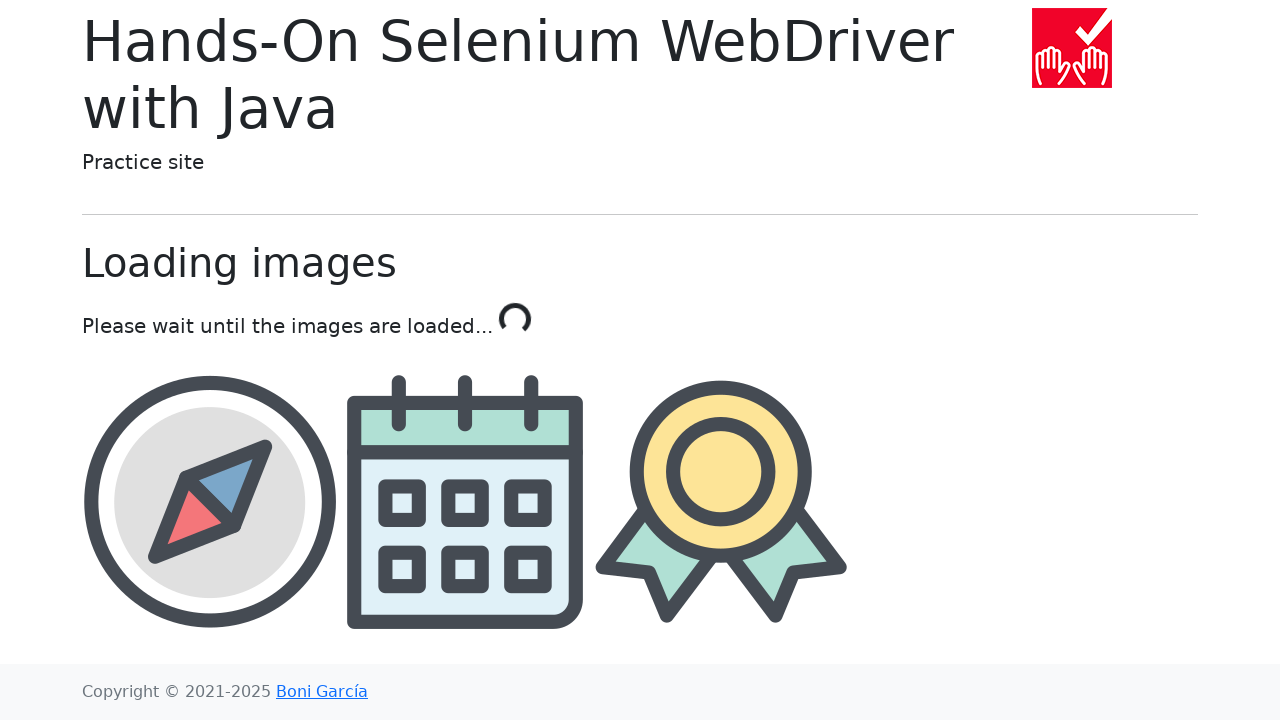

Extracted src attribute from third image
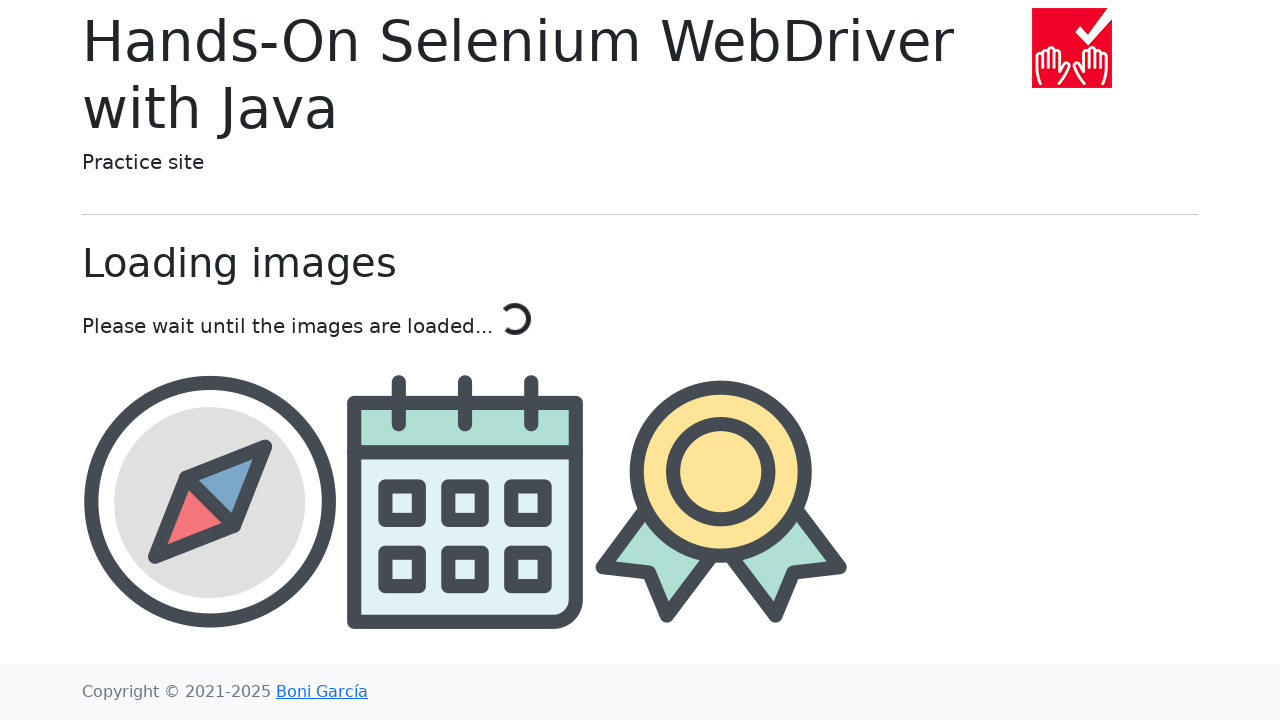

Printed third image src: img/award.png
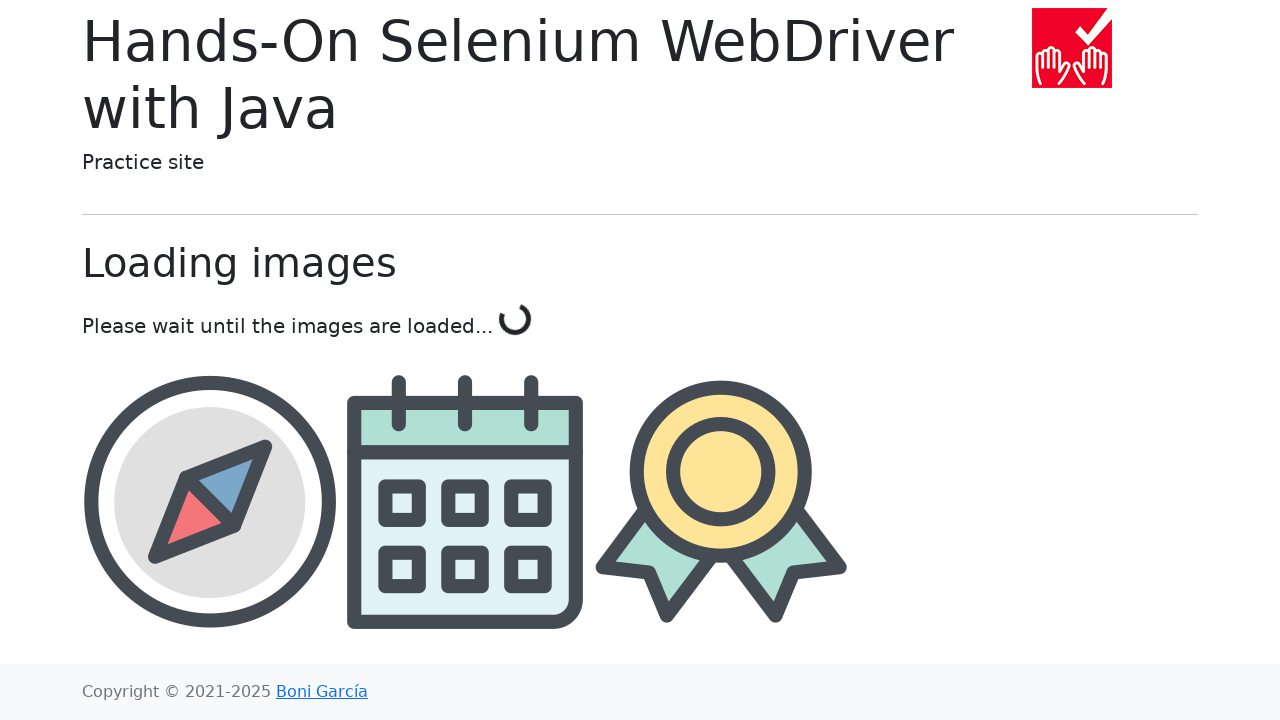

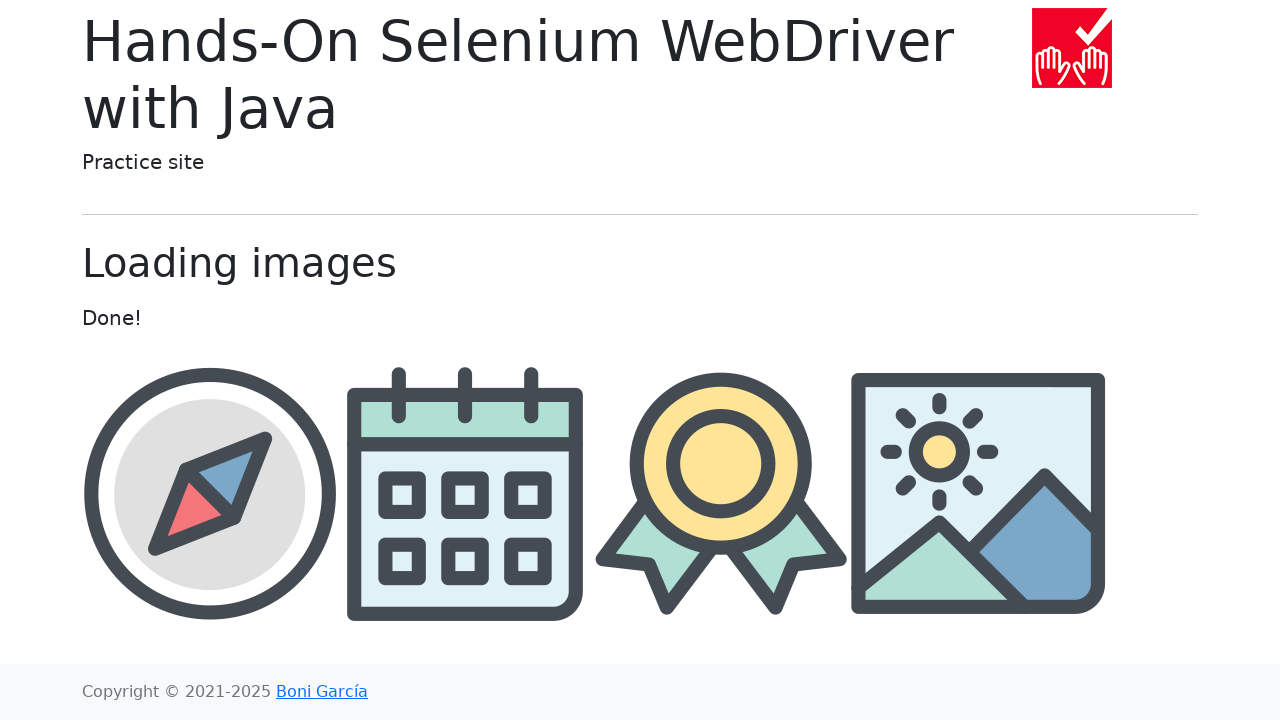